Navigates to a Vietnamese stock price history page for MBB bank and verifies that the historical price table loads with data rows.

Starting URL: https://simplize.vn/co-phieu/MBB/lich-su-gia

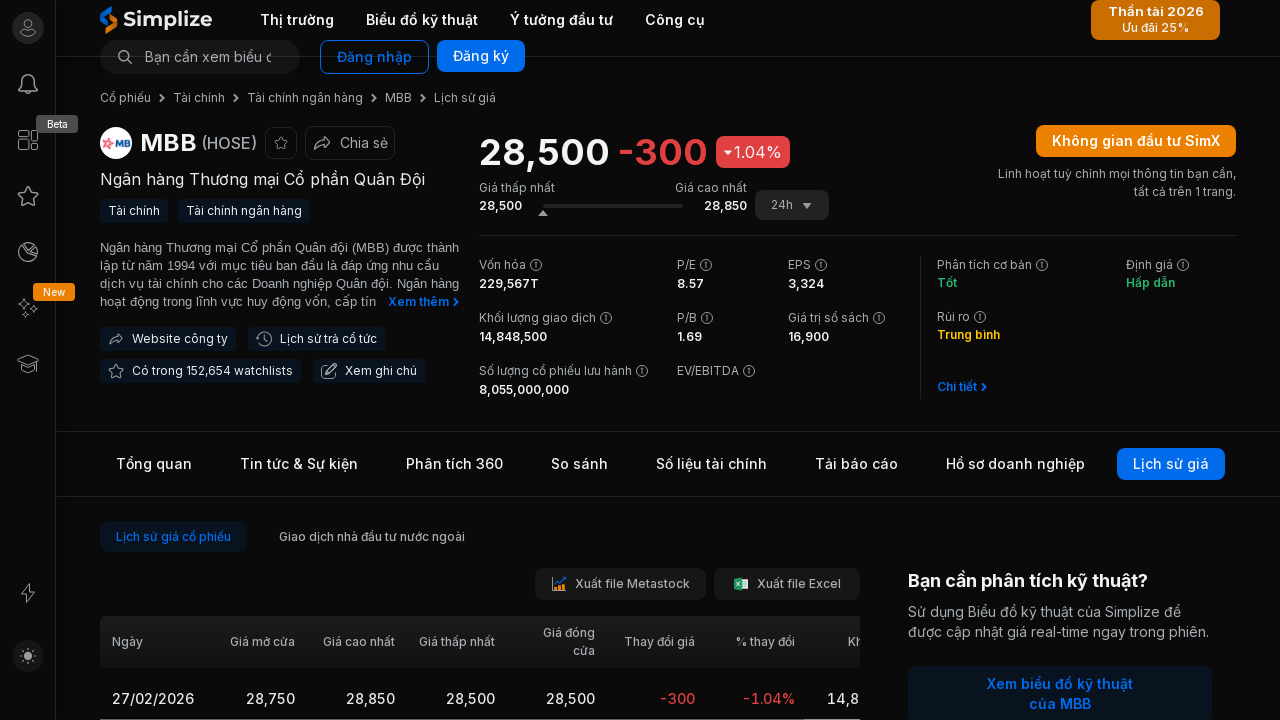

Price history table body loaded
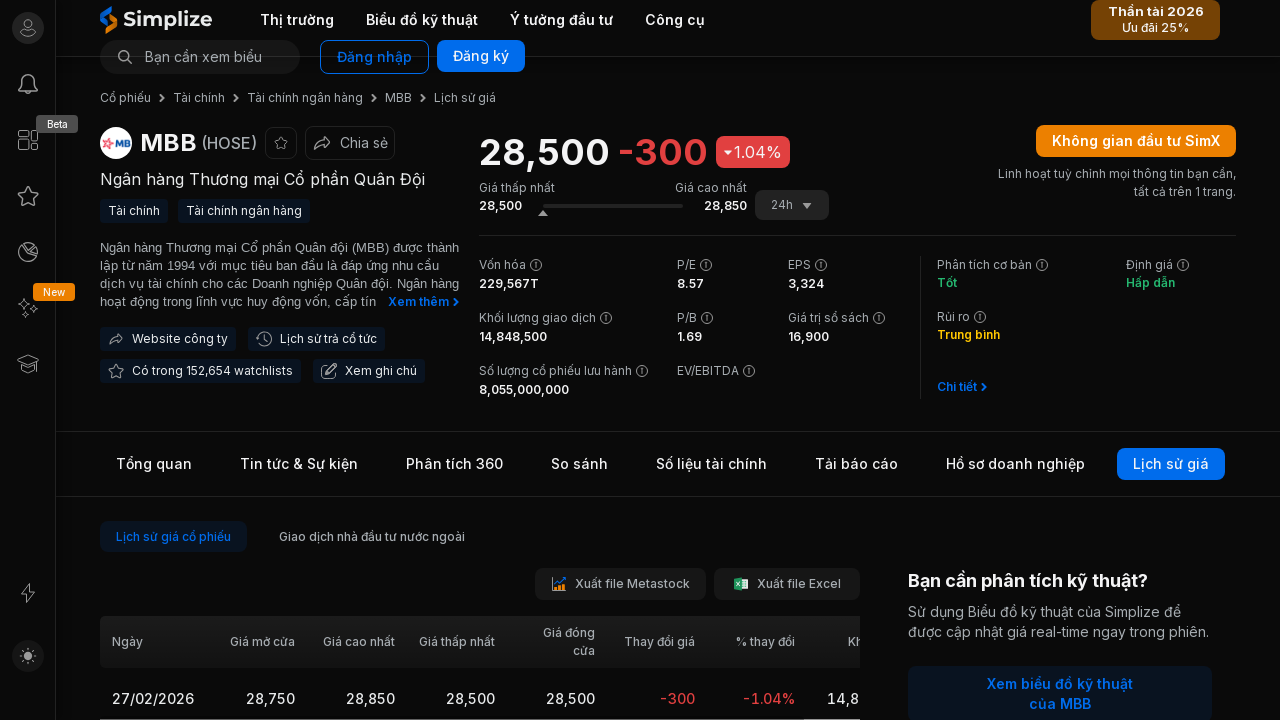

Historical price data row appeared in the table
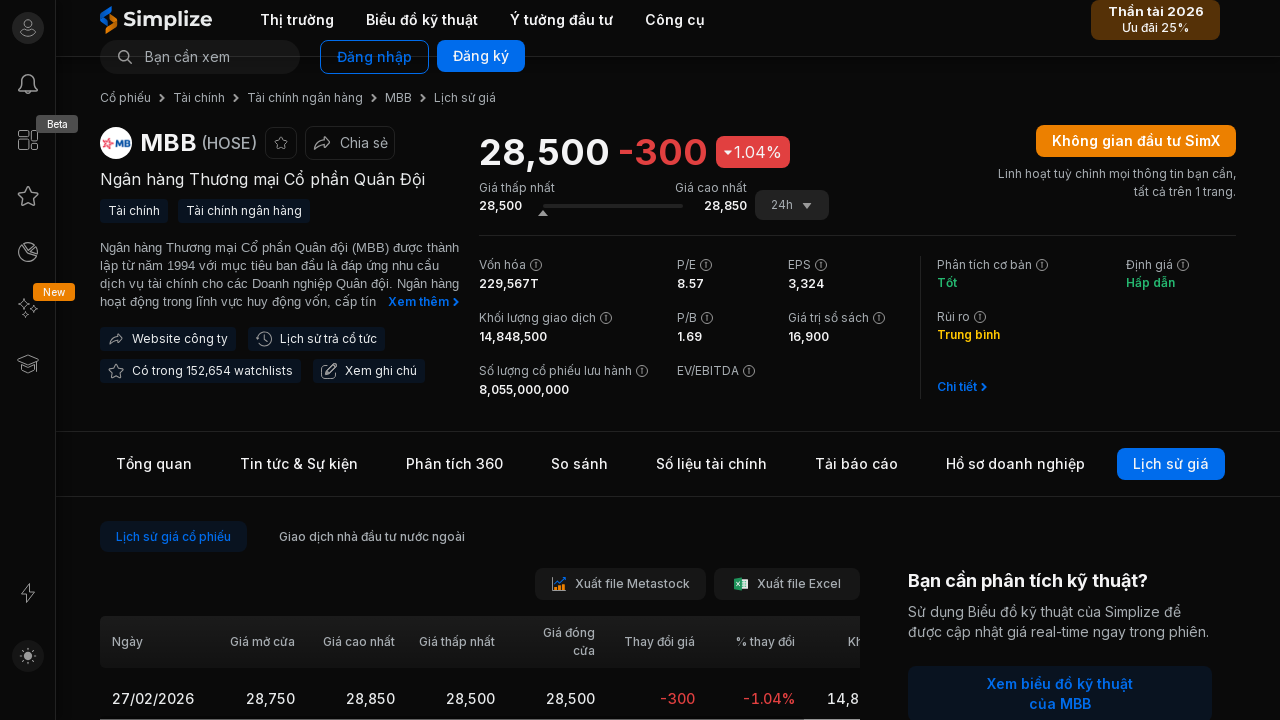

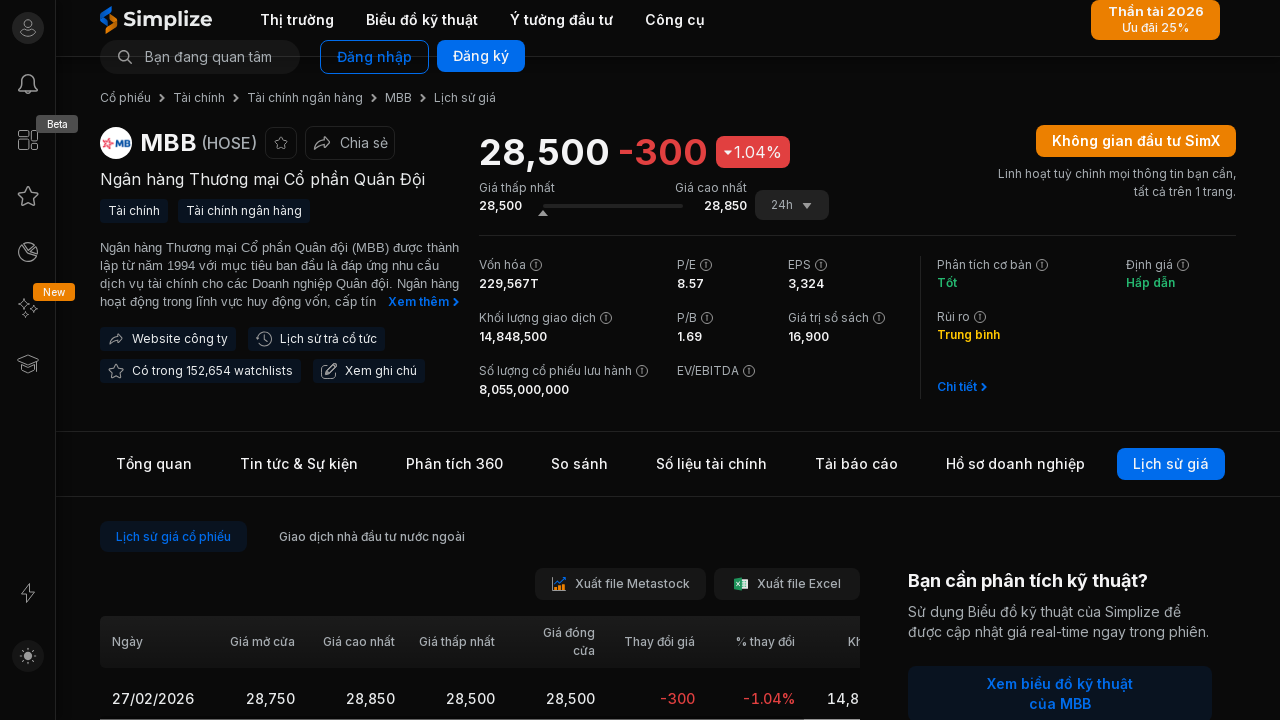